Tests an interactive page that requires waiting for a price to change to $100, then clicking buttons, reading a value, calculating a mathematical result, and submitting the answer.

Starting URL: http://suninjuly.github.io/explicit_wait2.html

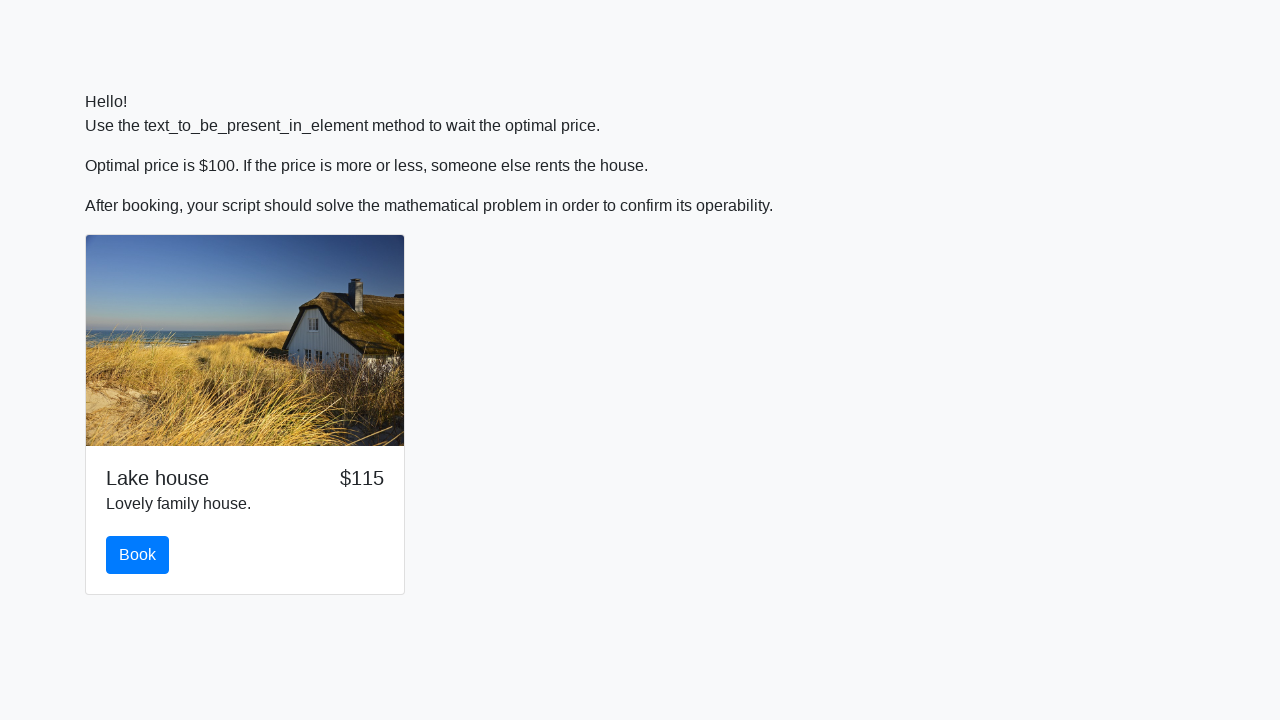

Waited for price to change to $100
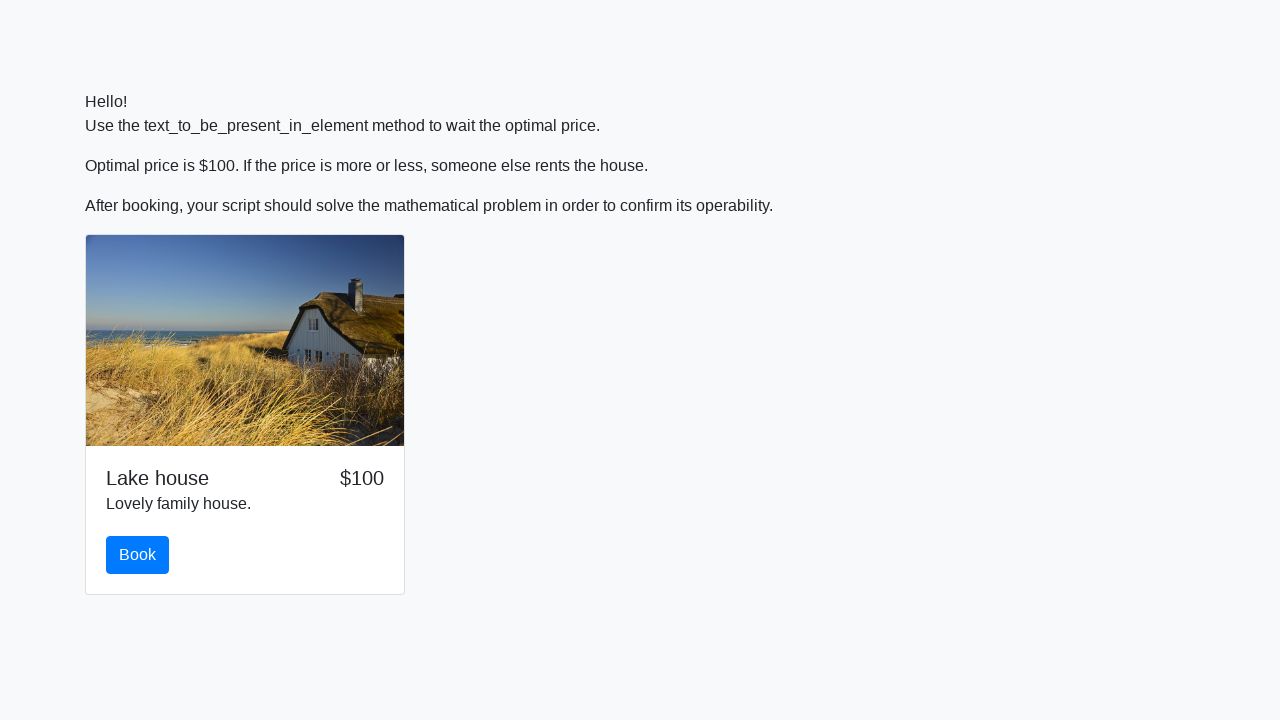

Clicked the book button at (138, 555) on #book
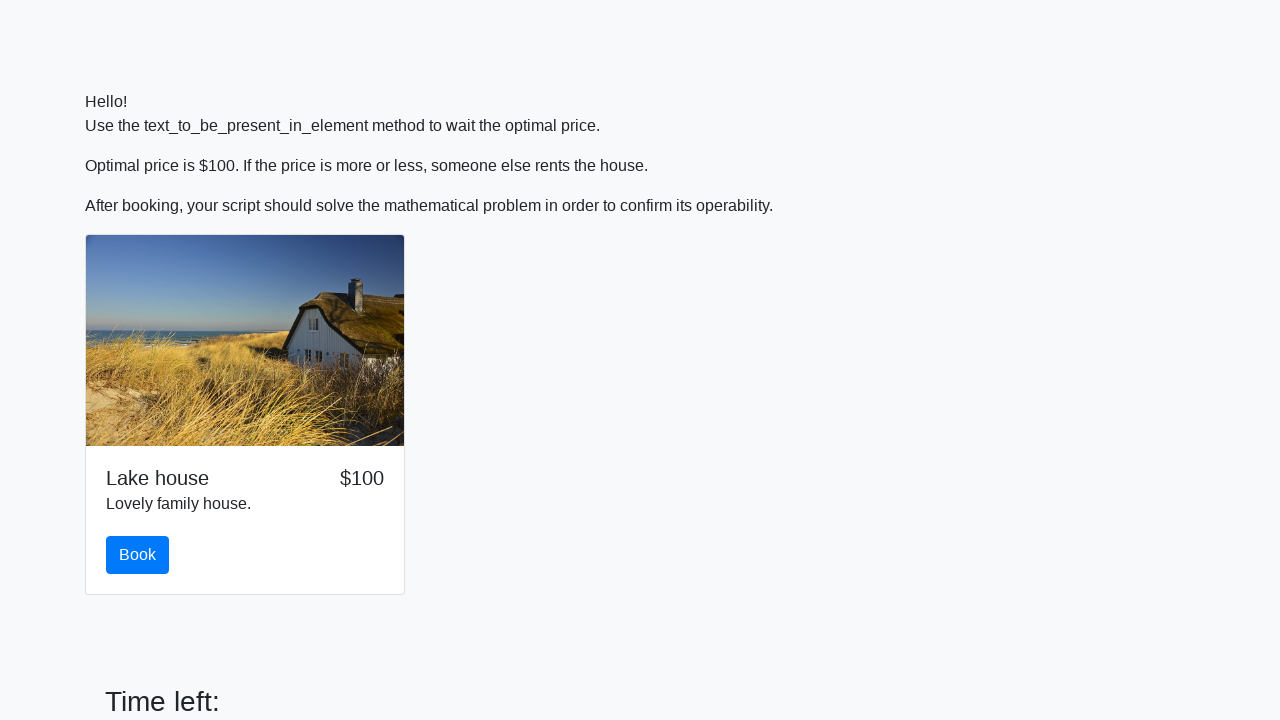

Scrolled button into view
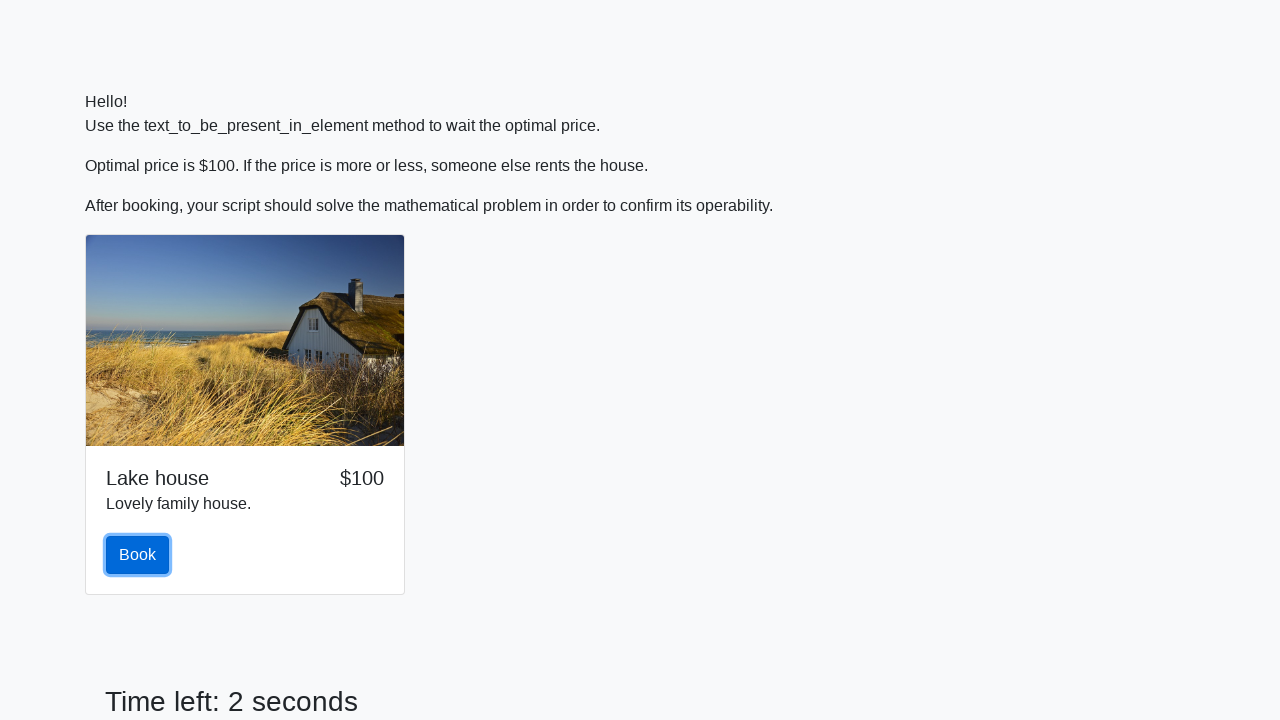

Clicked the button element at (138, 555) on button >> nth=0
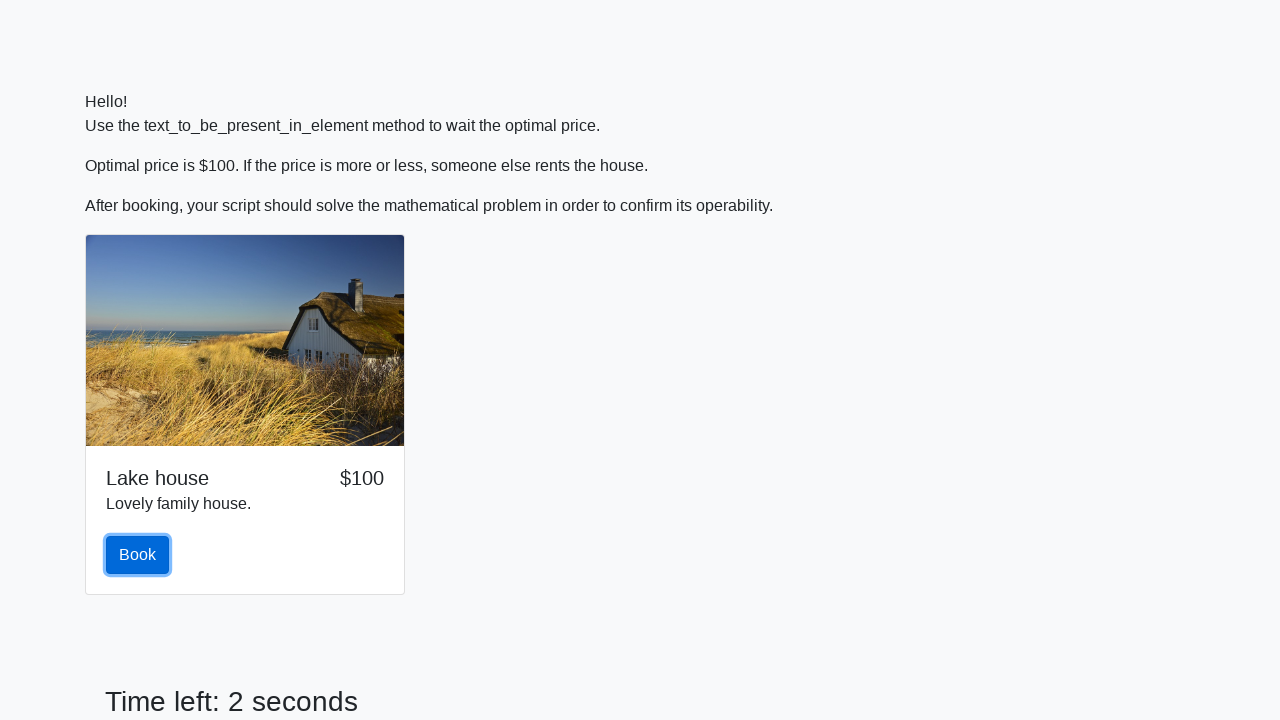

Retrieved input value: 810
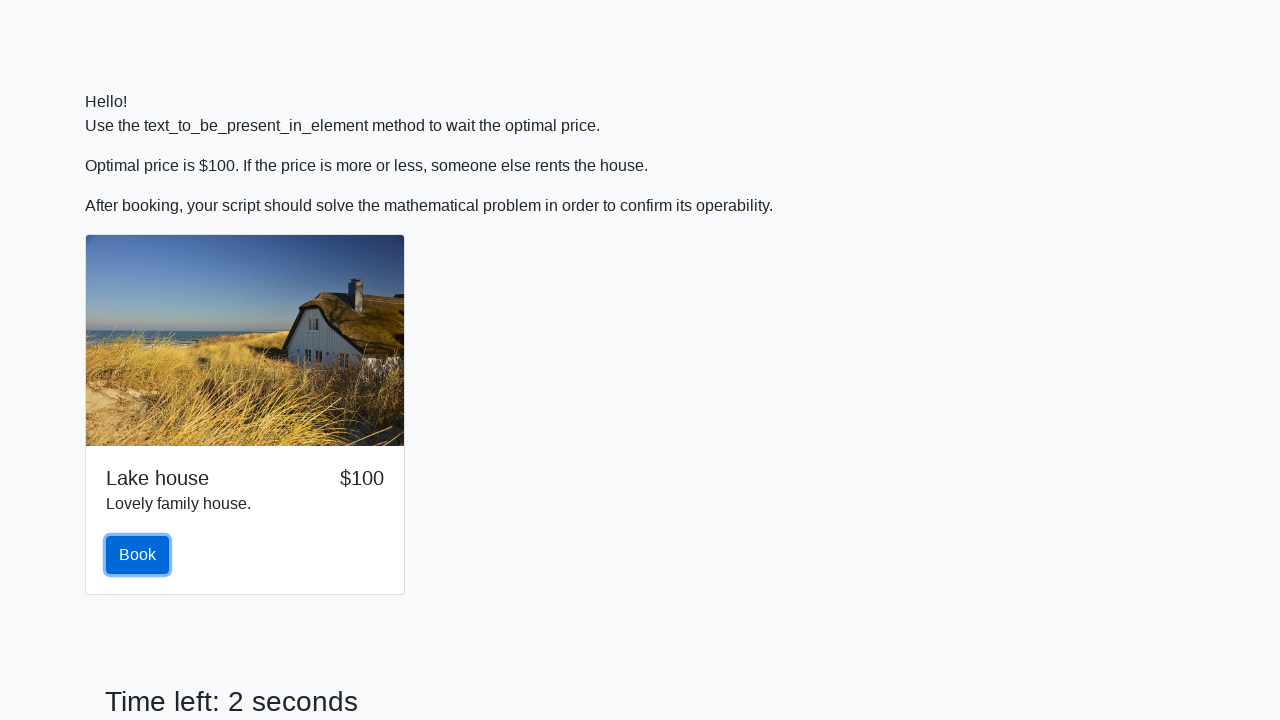

Calculated mathematical result: 1.804307713866034
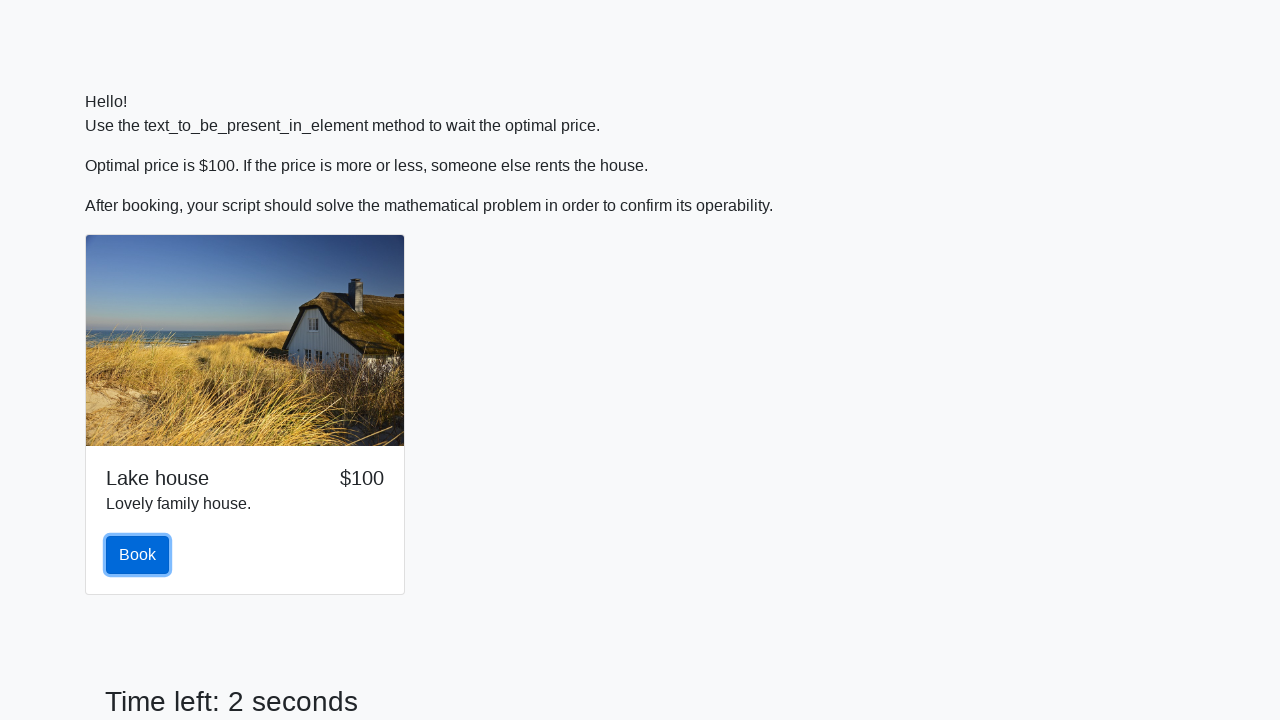

Filled answer field with calculated result on #answer
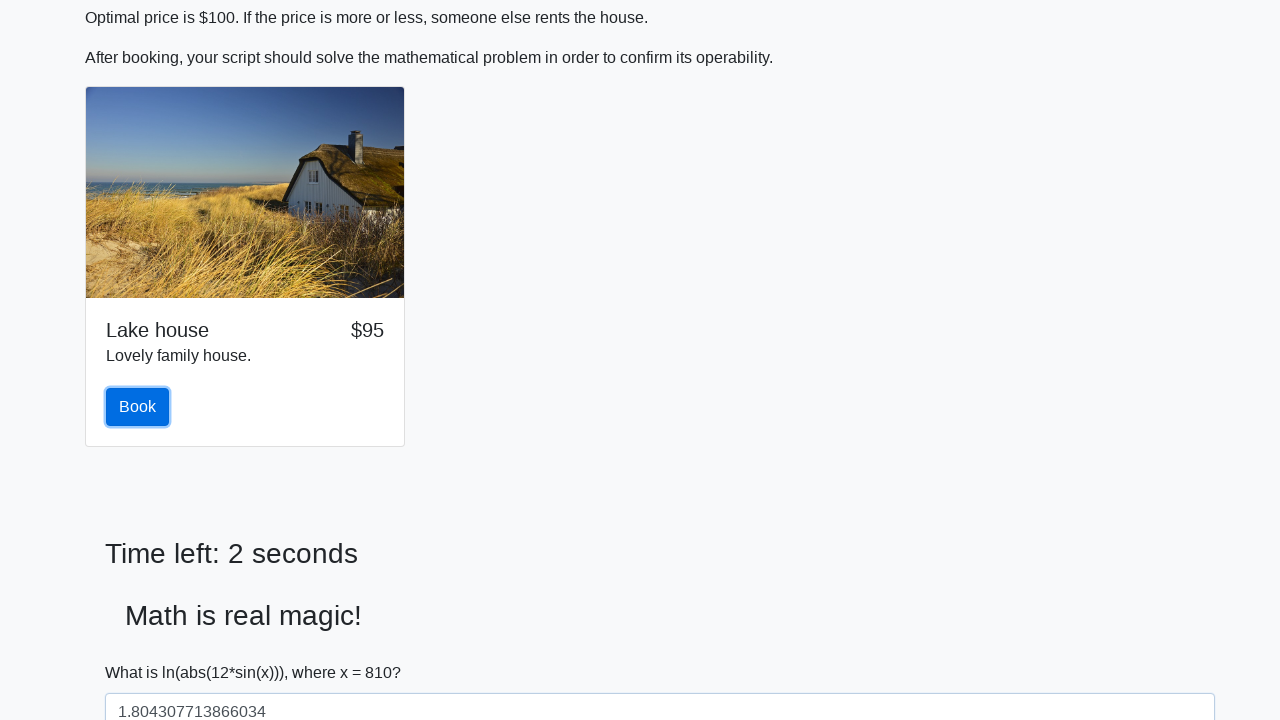

Clicked solve button to submit answer at (143, 651) on #solve
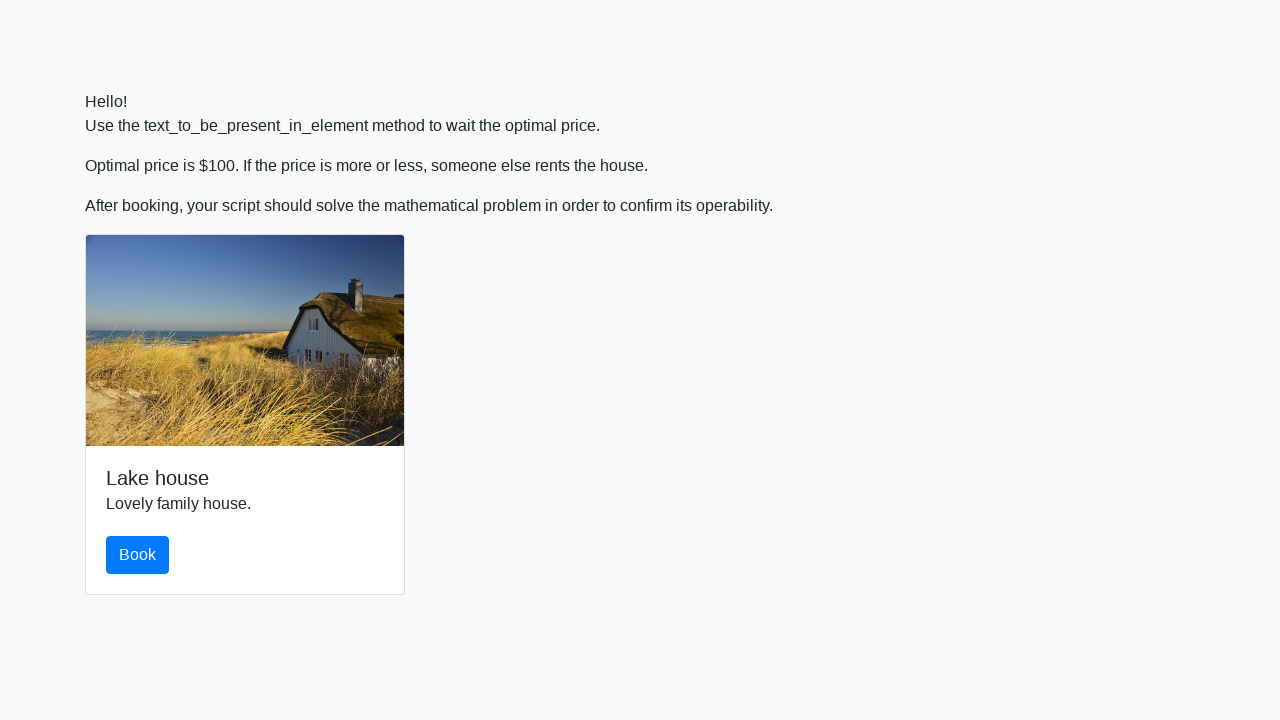

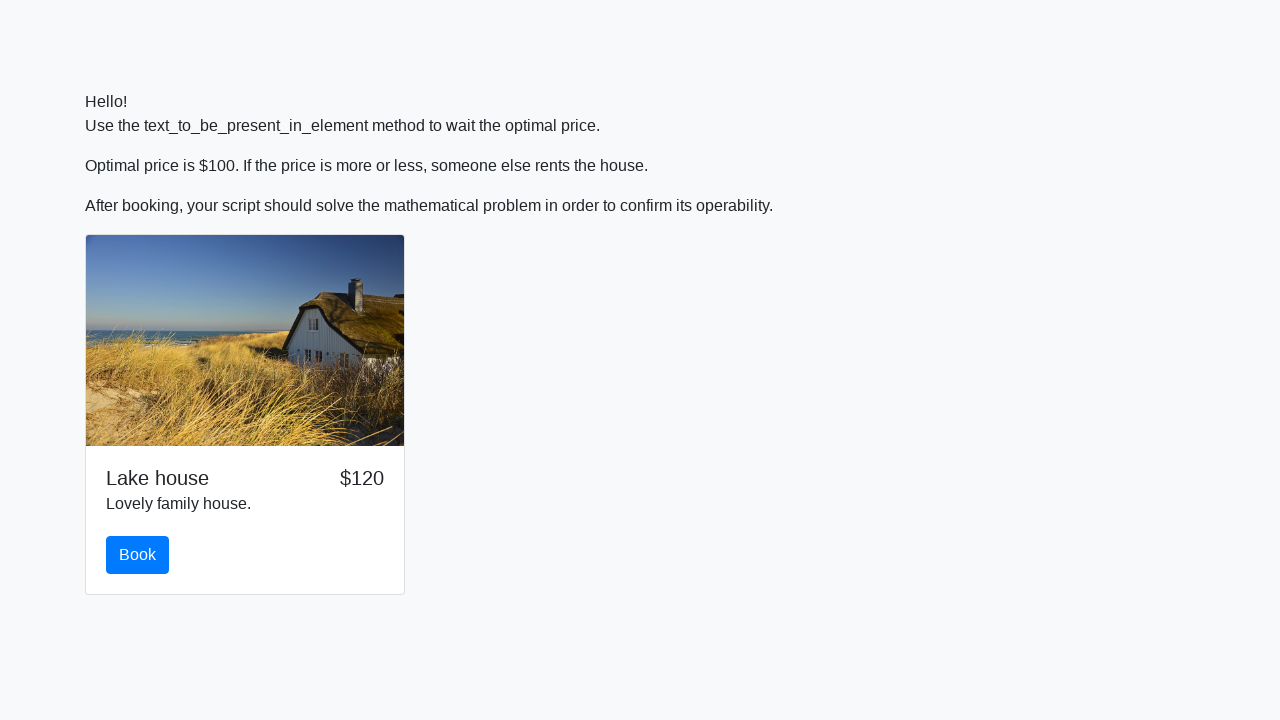